Visits the JPL Space image page and clicks the button to view the full featured image

Starting URL: https://data-class-jpl-space.s3.amazonaws.com/JPL_Space/index.html

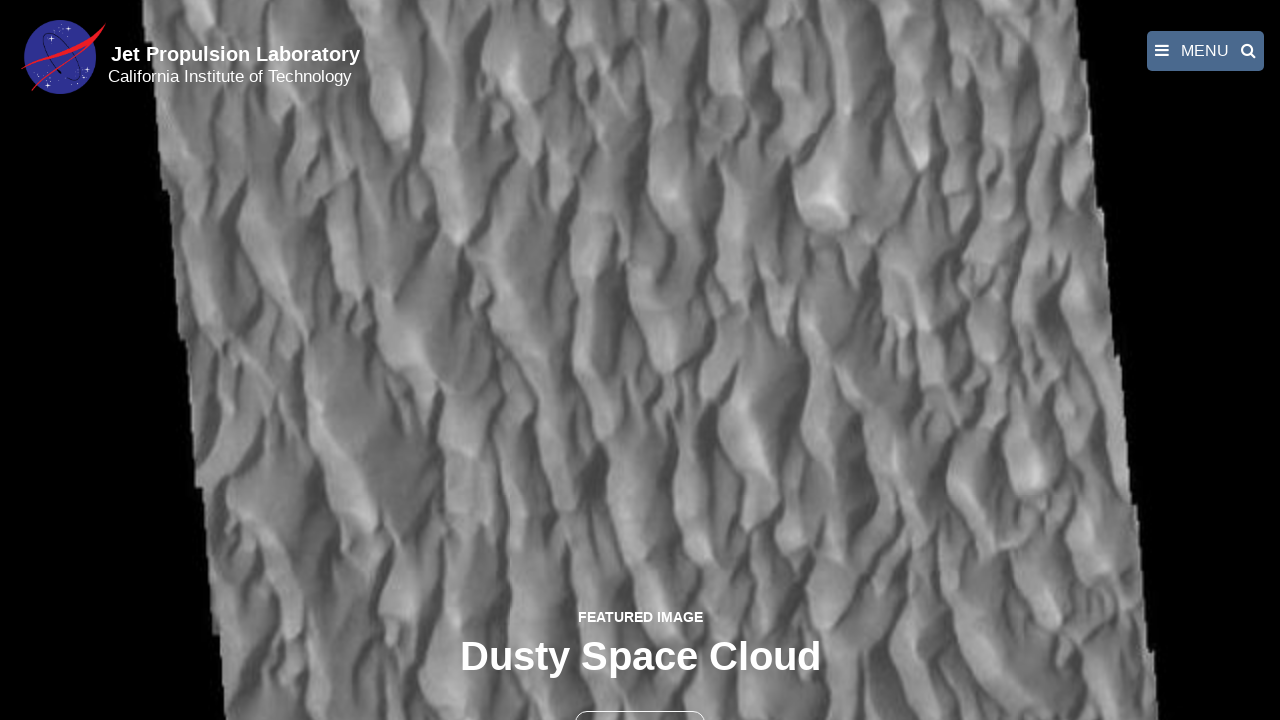

Navigated to JPL Space image page
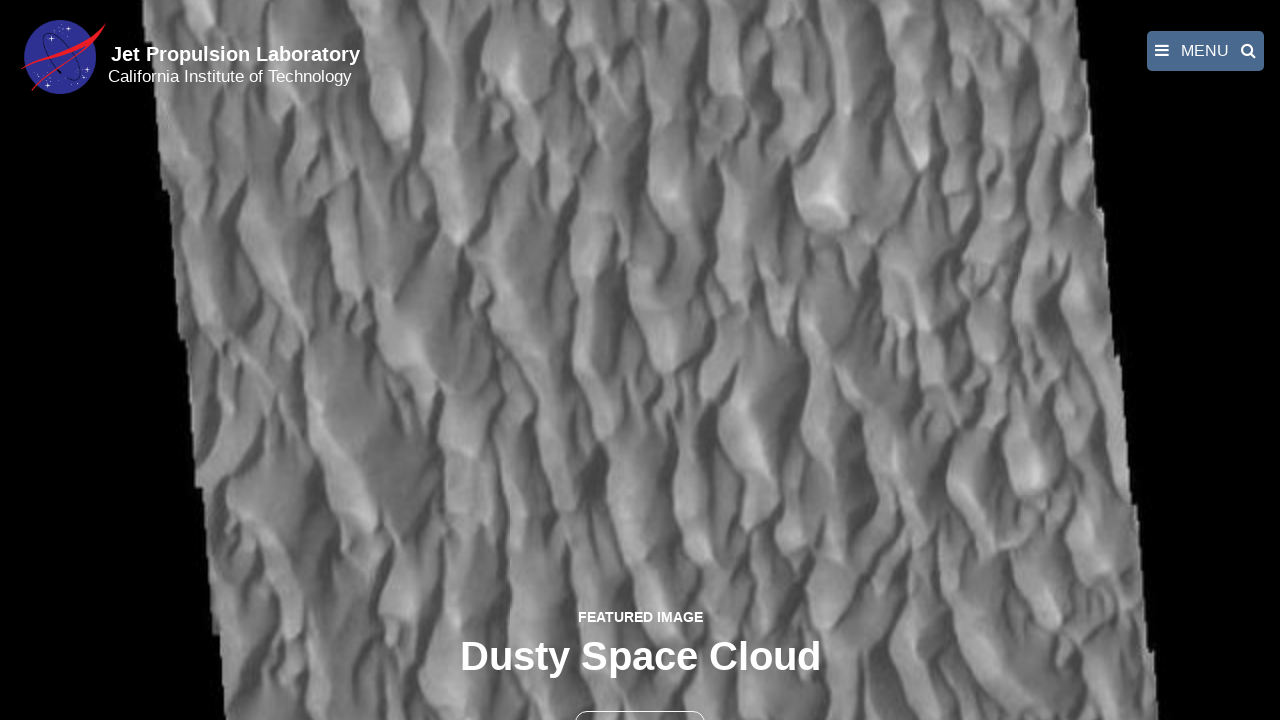

Clicked the button to view full featured image at (640, 699) on button >> nth=1
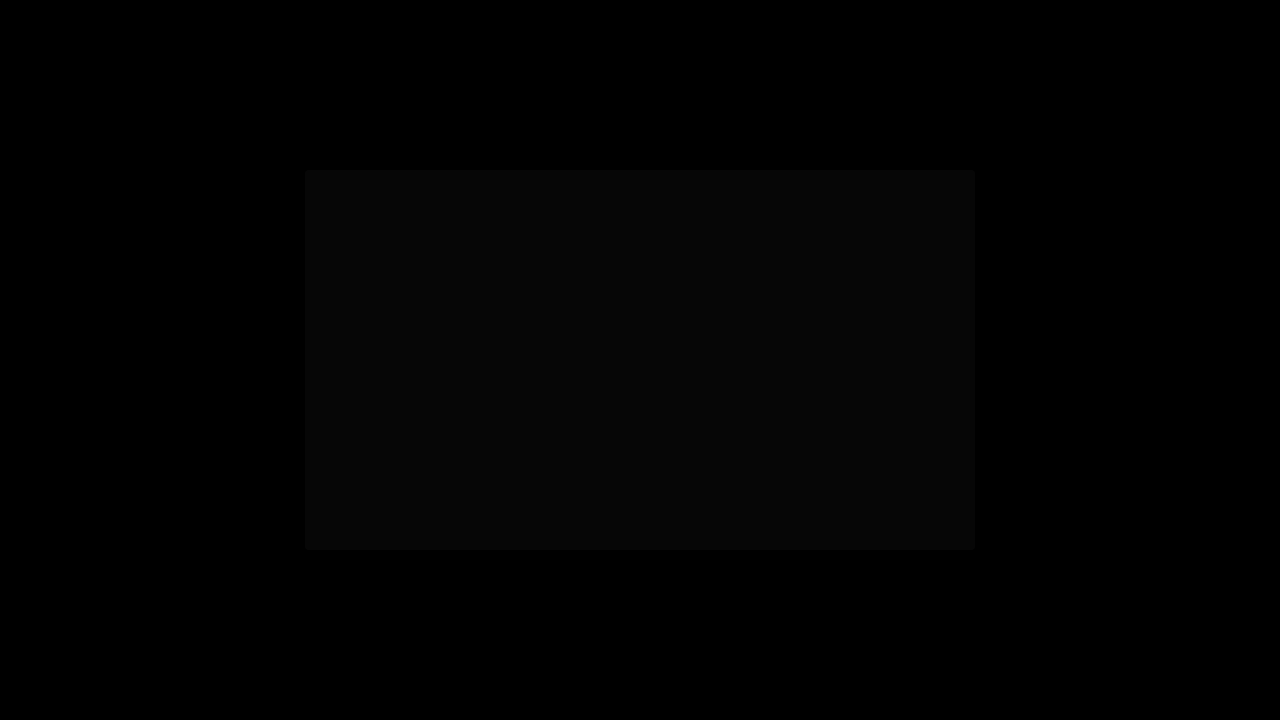

Full featured image loaded in fancybox
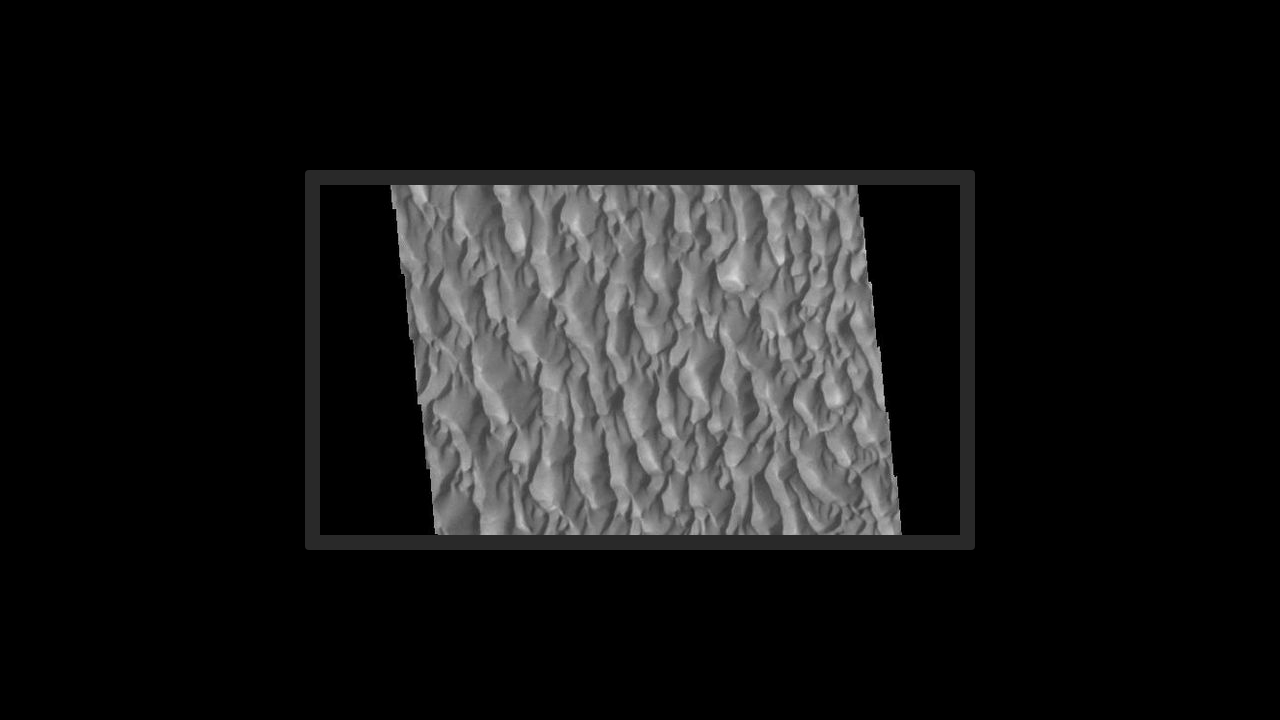

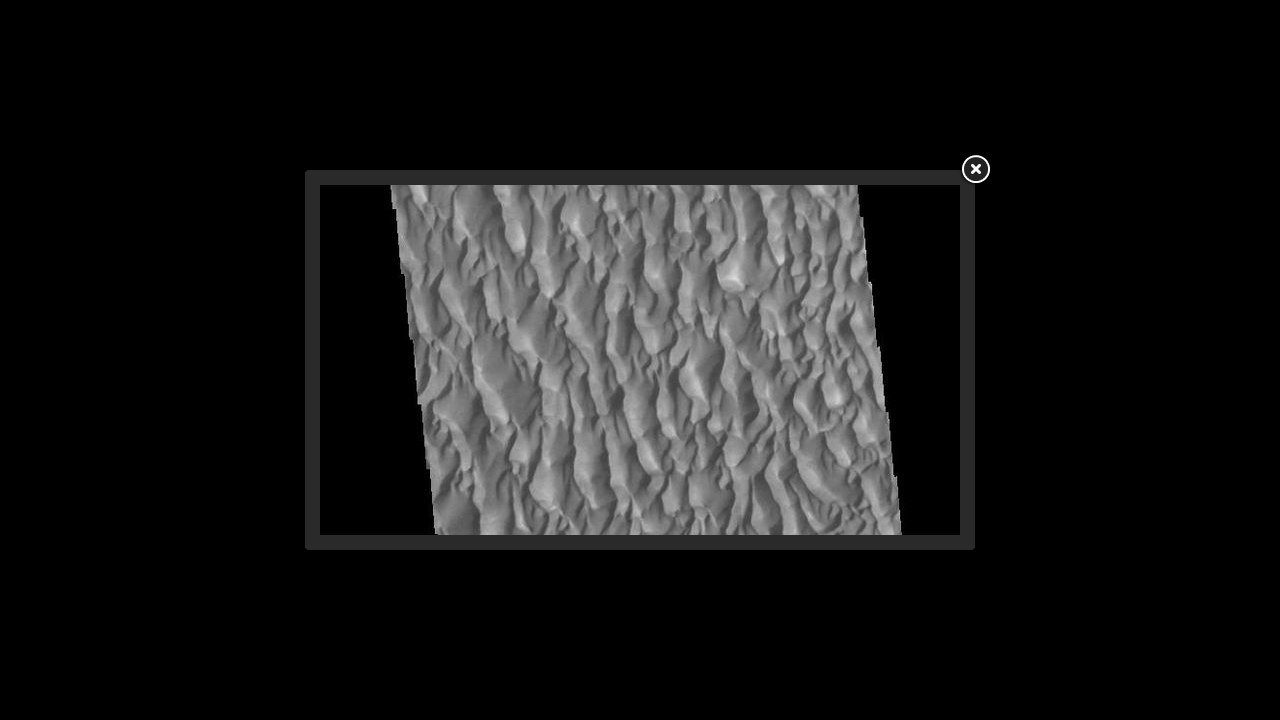